Navigates to LensKart eyewear website and waits for page to load

Starting URL: https://www.lenskart.com/

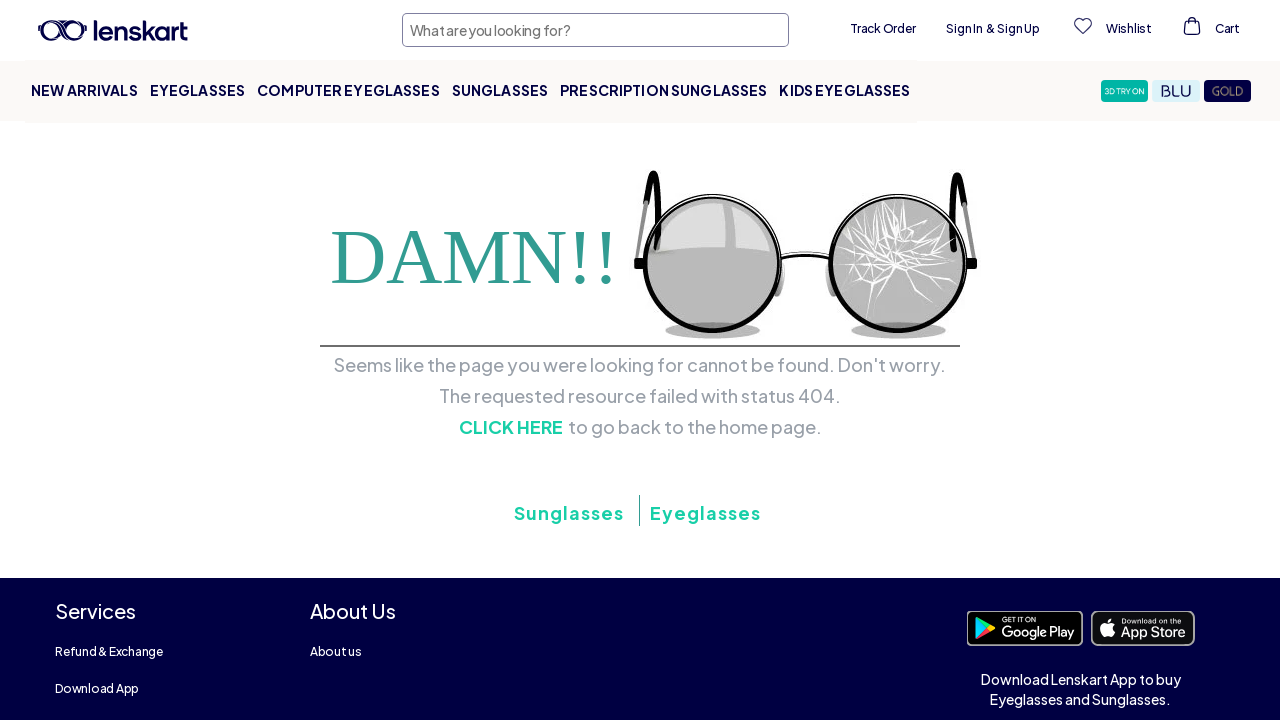

Navigated to LensKart eyewear website
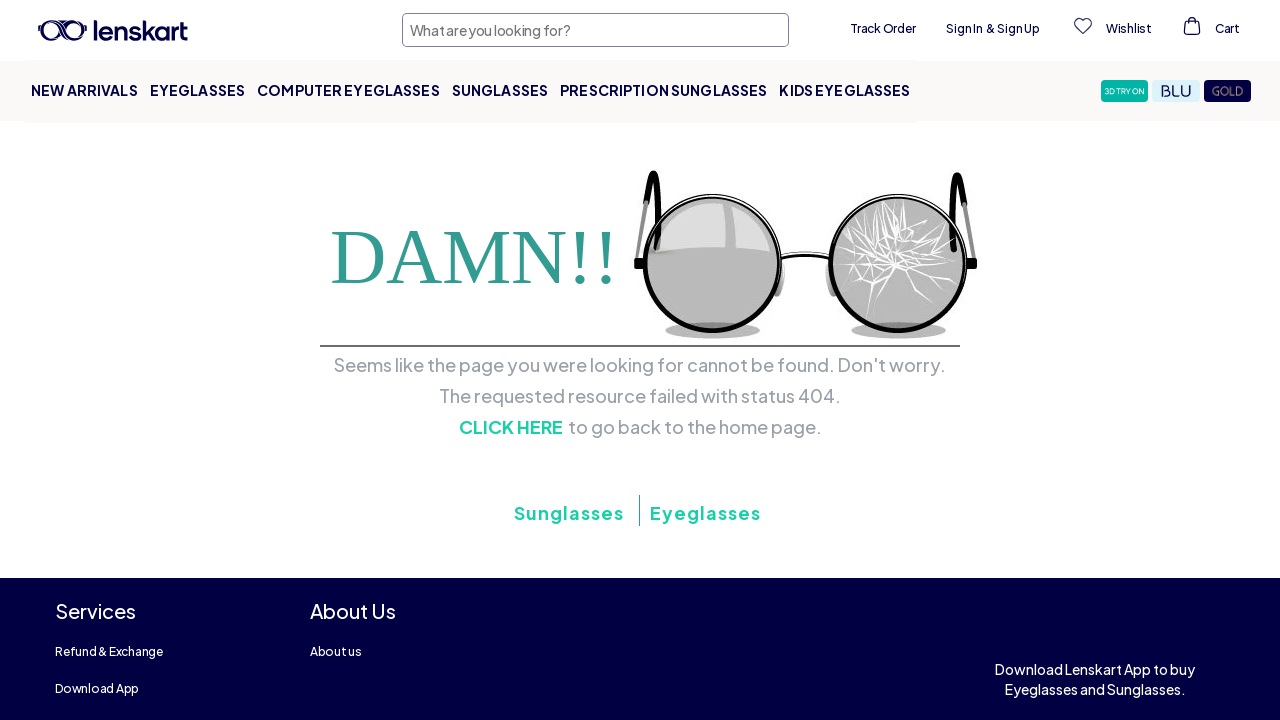

Page fully loaded - network idle state reached
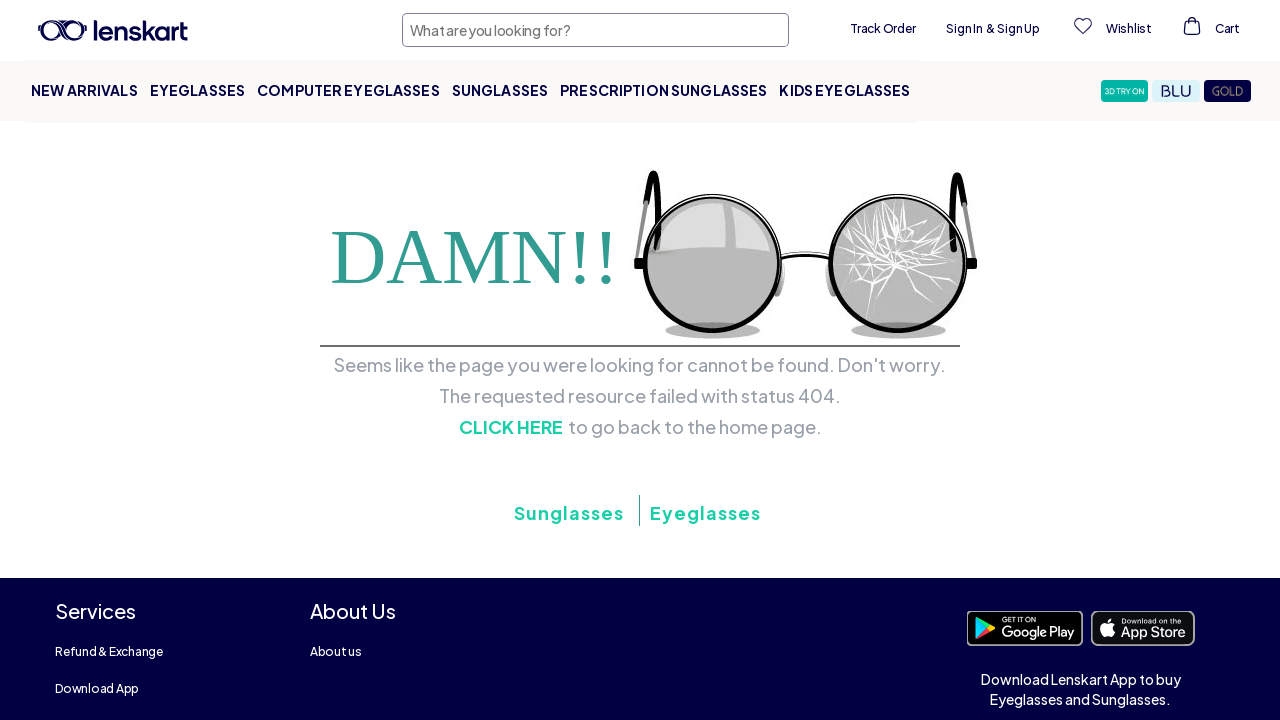

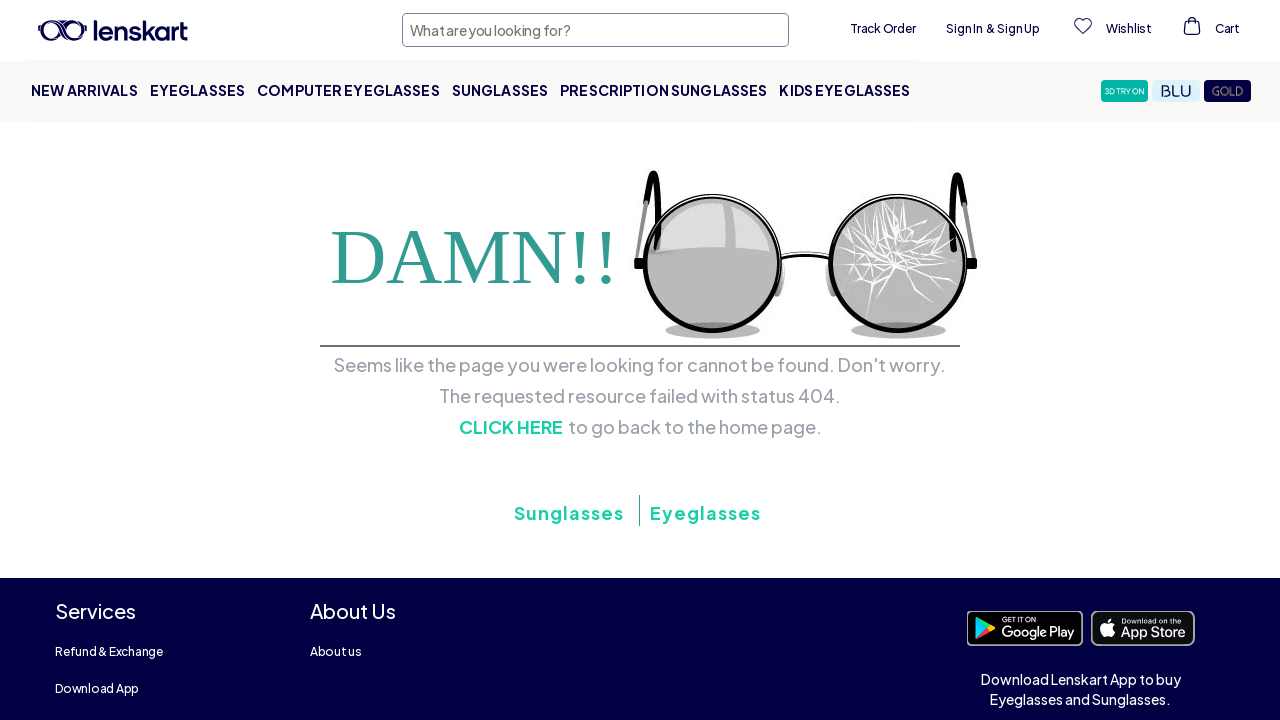